Navigates to the OrangeHRM application and verifies that the page title is "OrangeHRM"

Starting URL: http://alchemy.hguy.co/orangehrm

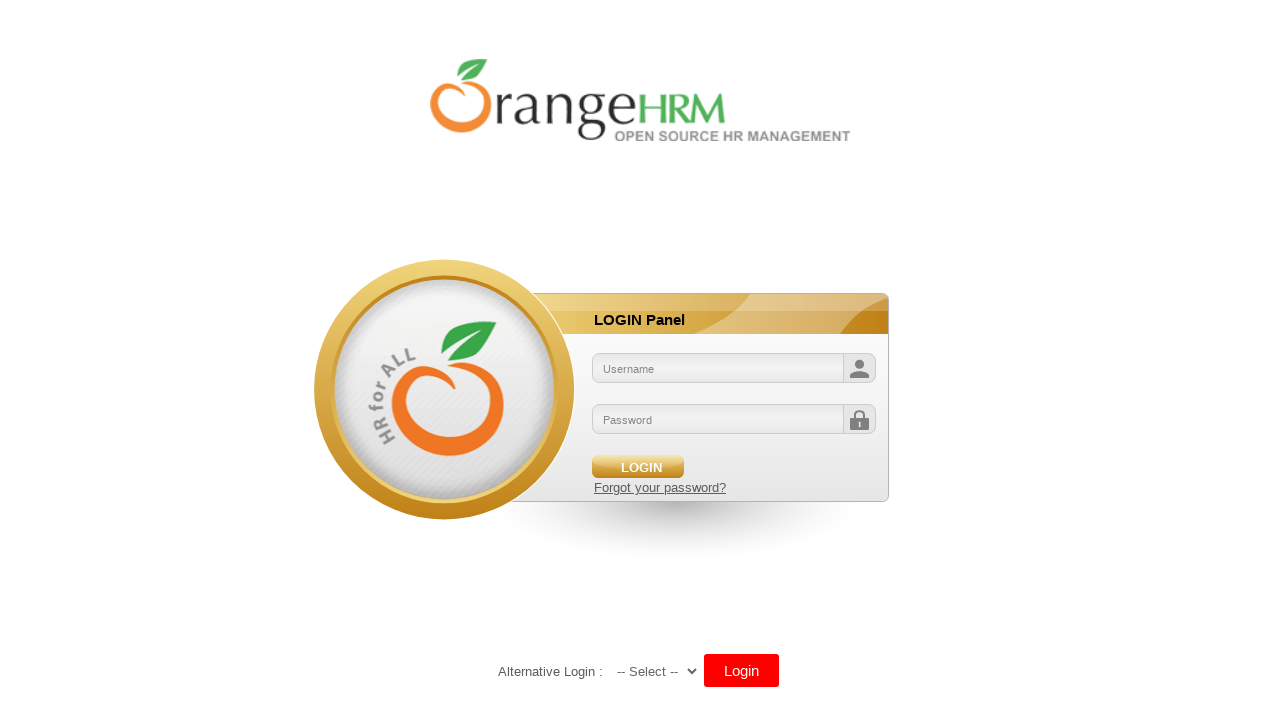

Navigated to OrangeHRM application at http://alchemy.hguy.co/orangehrm
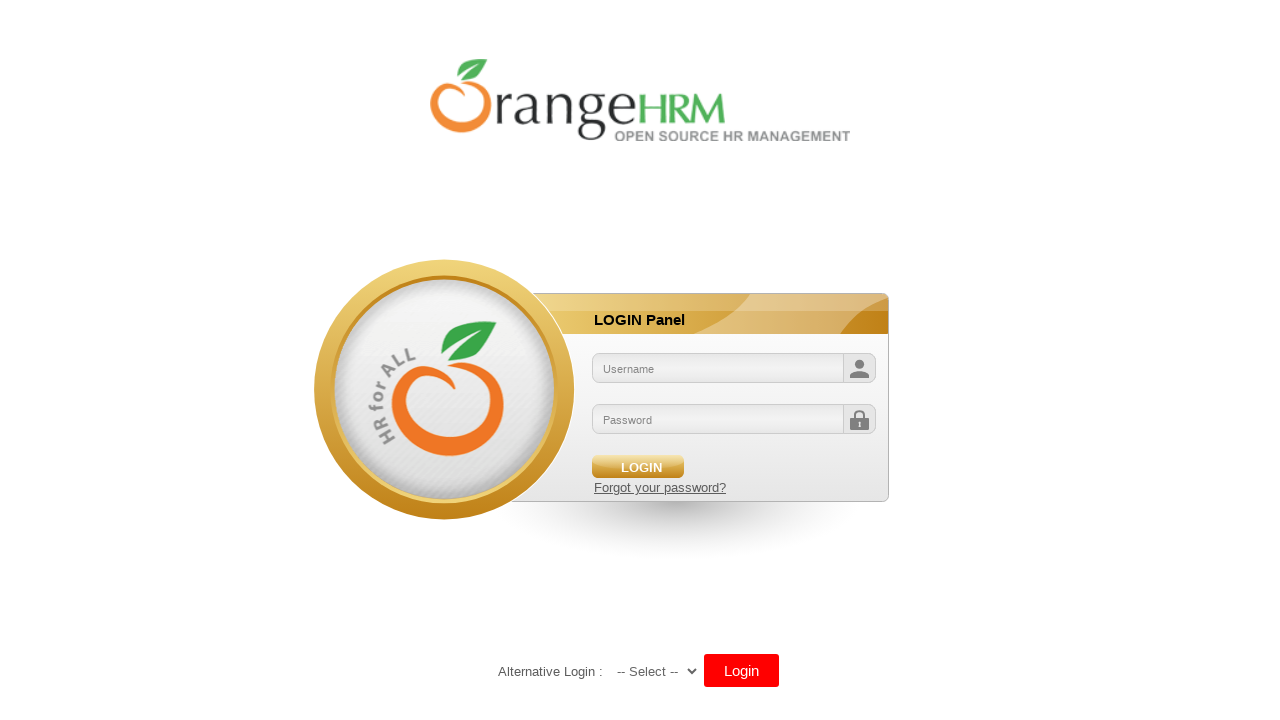

Verified page title is 'OrangeHRM'
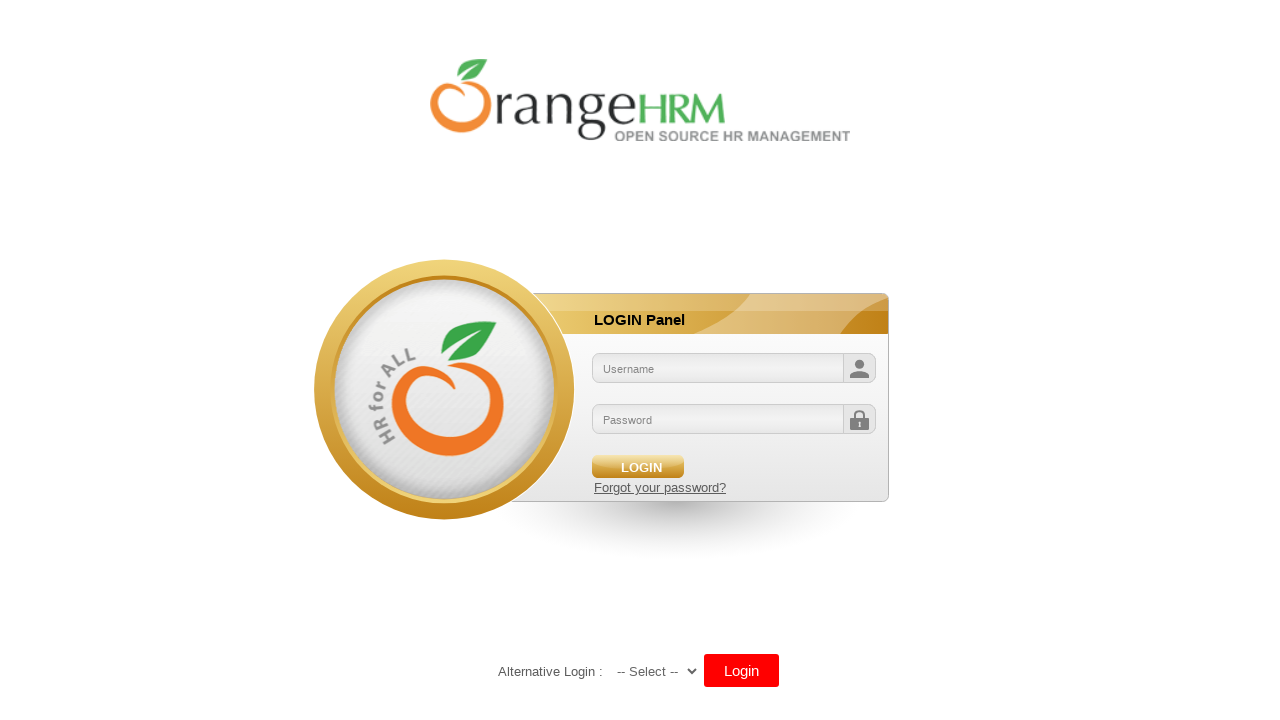

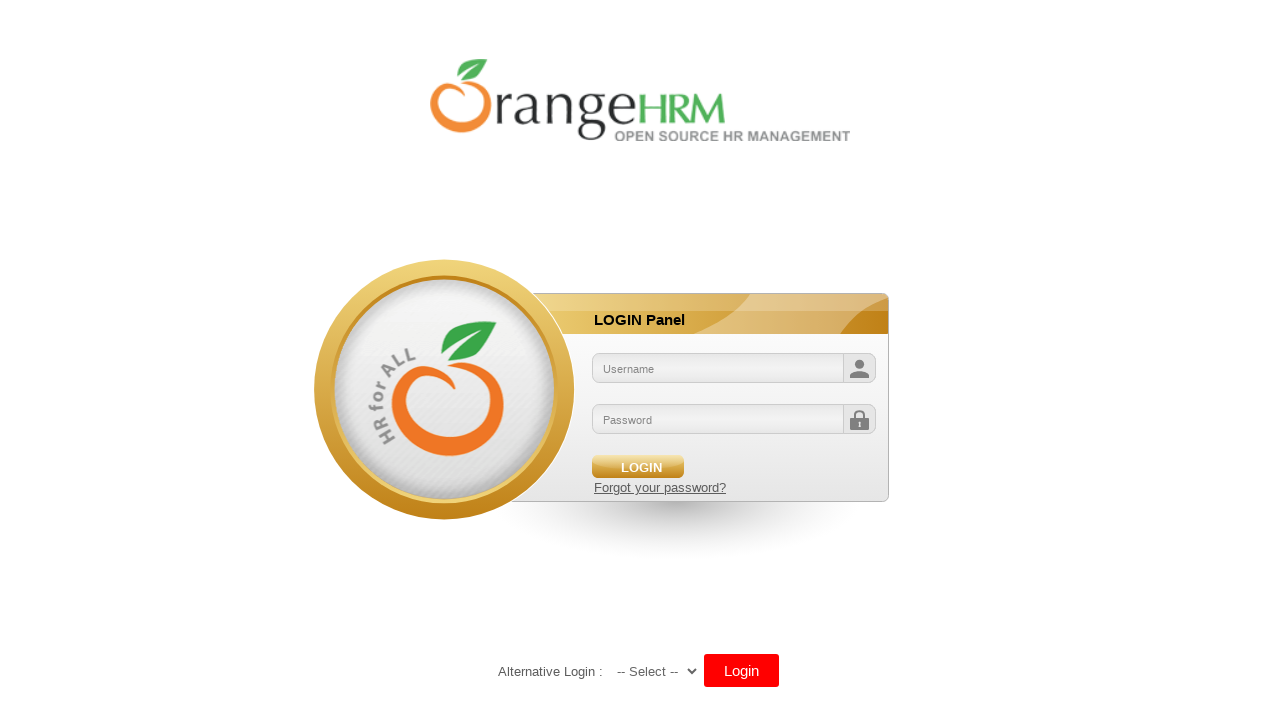